Verifies that the value attribute of the second button equals "This is also a button"

Starting URL: https://kristinek.github.io/site/examples/locators

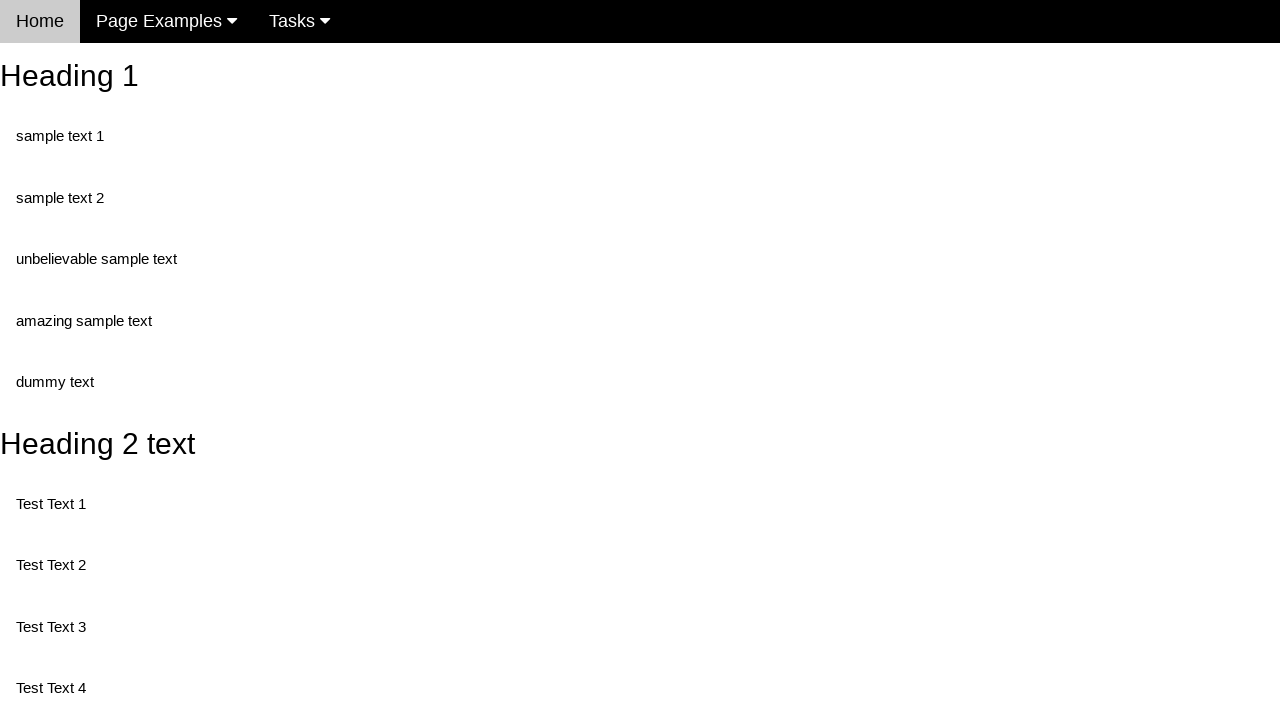

Navigated to locators example page
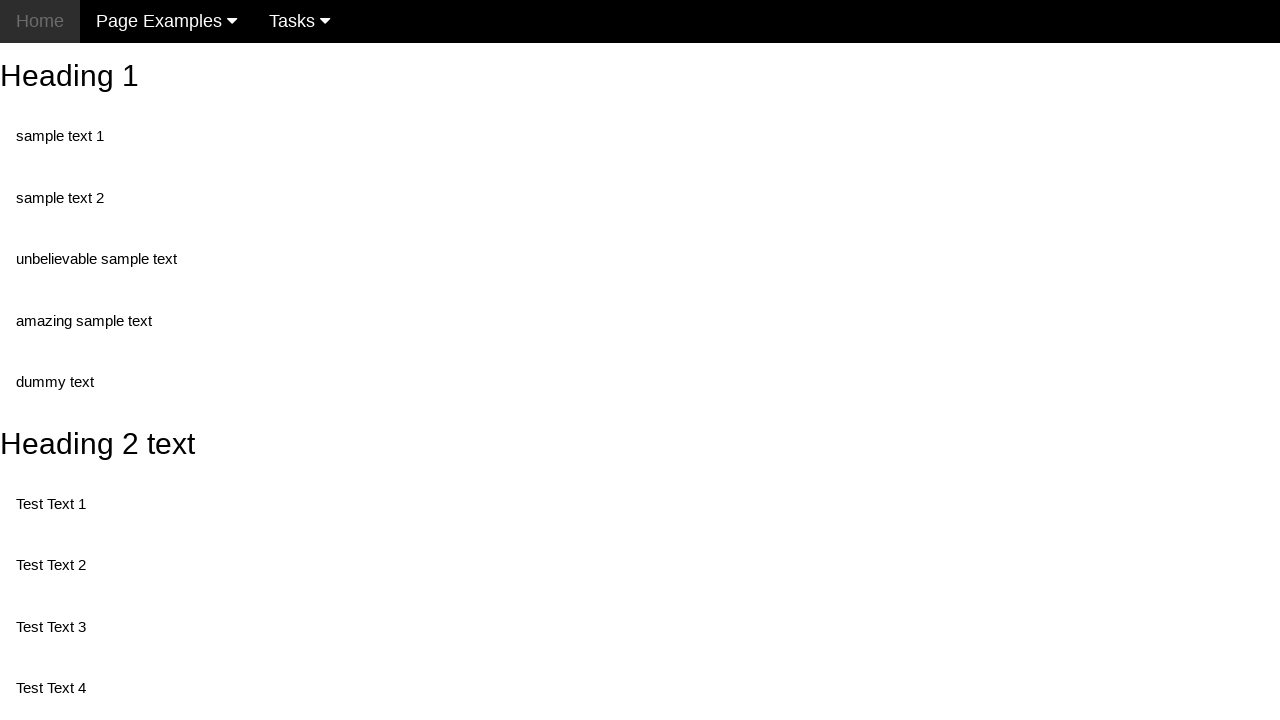

Retrieved value attribute from second button (randomButton2)
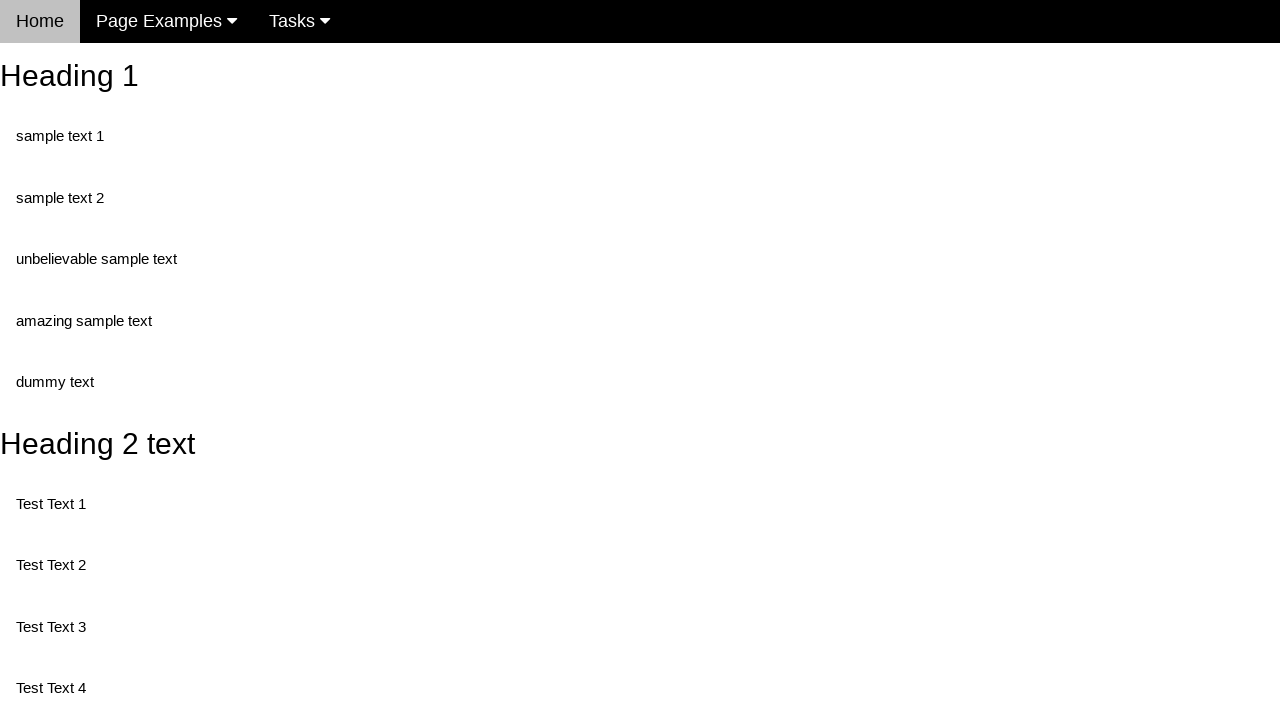

Assertion passed: second button value equals 'This is also a button'
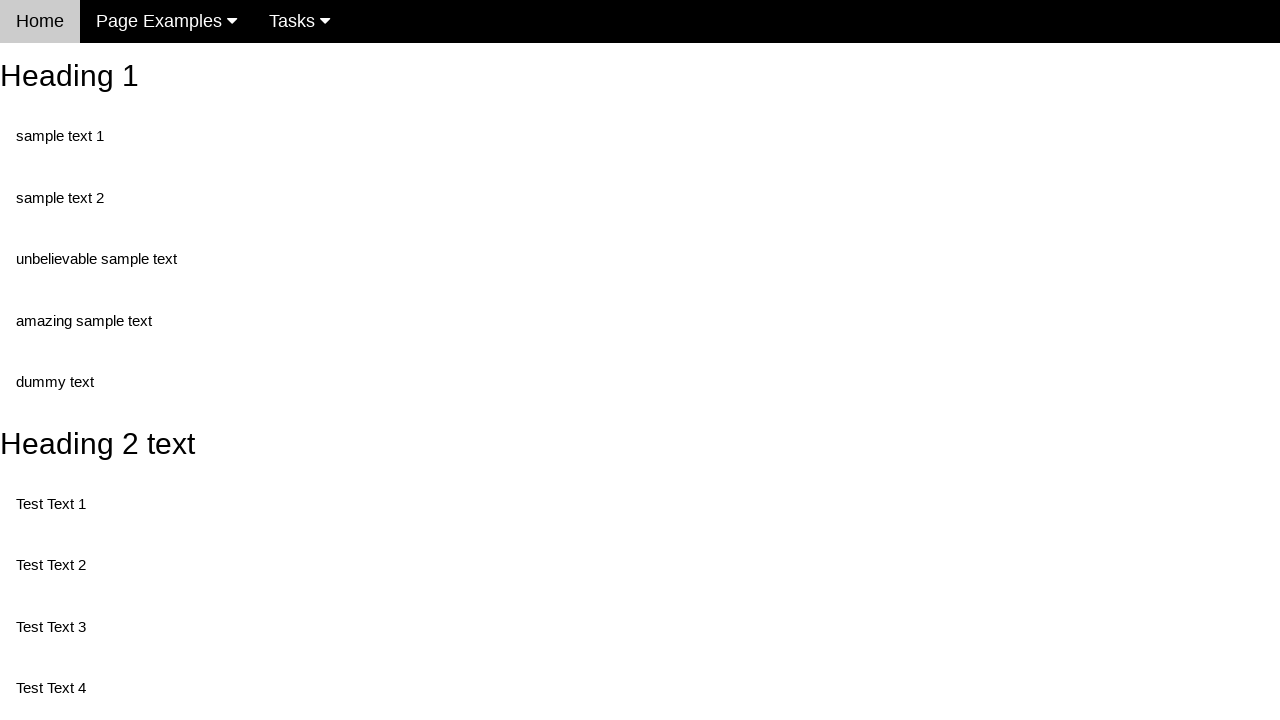

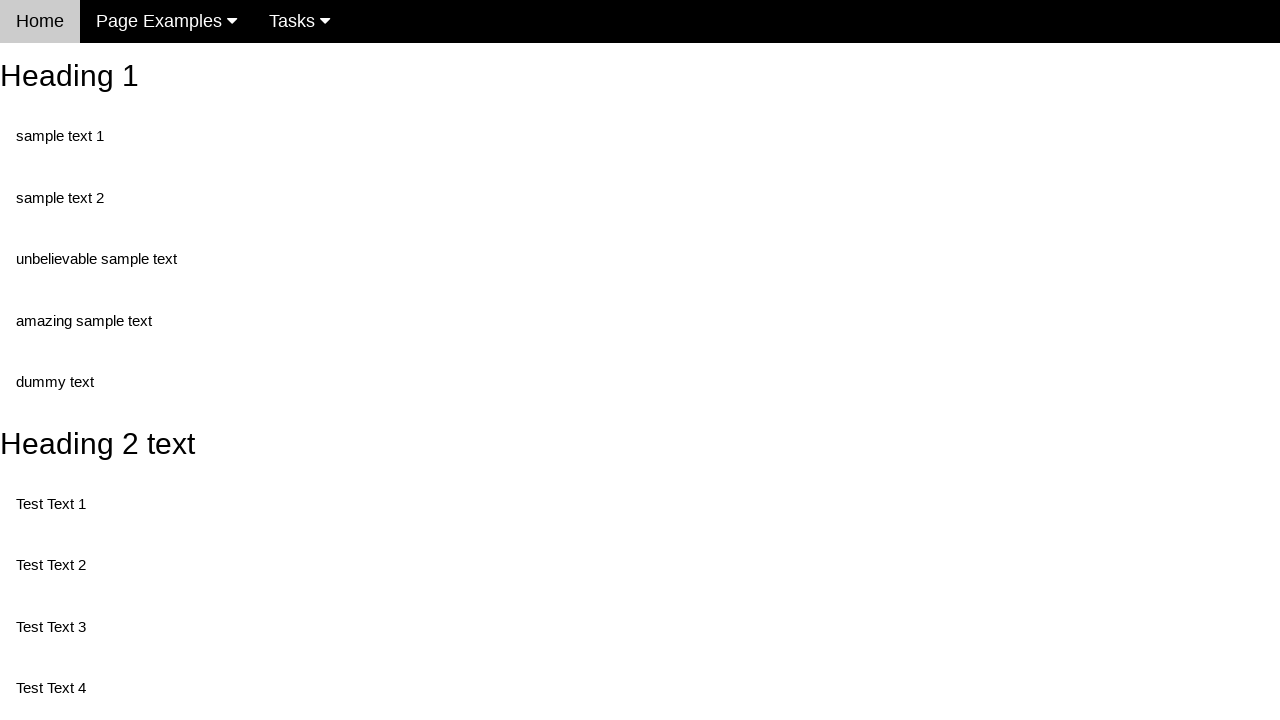